Tests dropdown functionality by navigating to a dropdown page, verifying default selection, selecting different options using various methods, and validating all available options

Starting URL: https://the-internet.herokuapp.com/

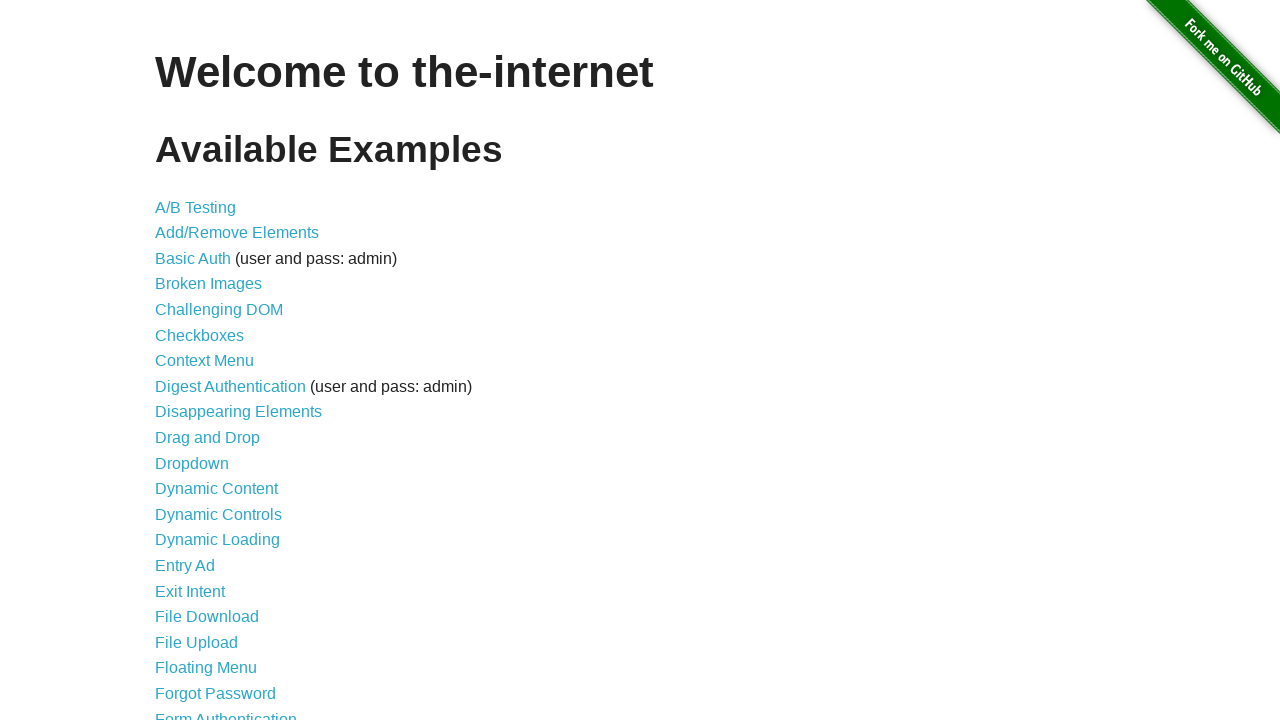

Clicked on Dropdown link at (192, 463) on text=Dropdown
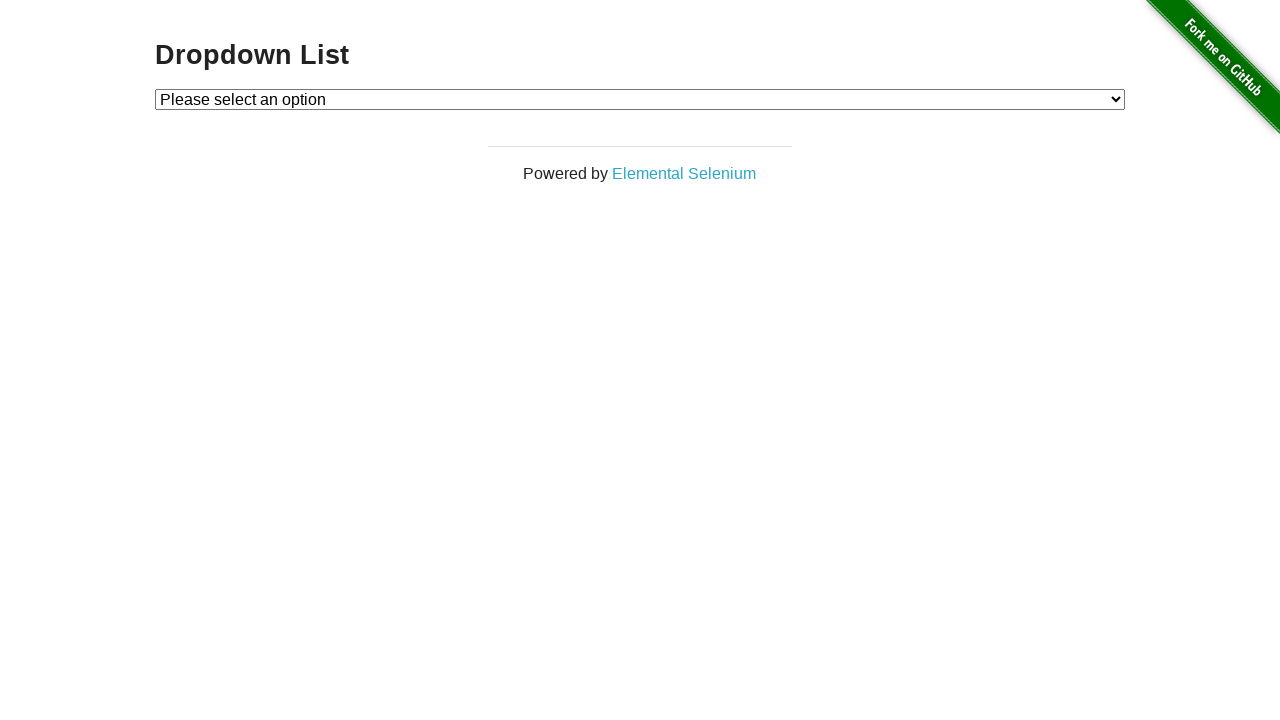

Dropdown element loaded and visible
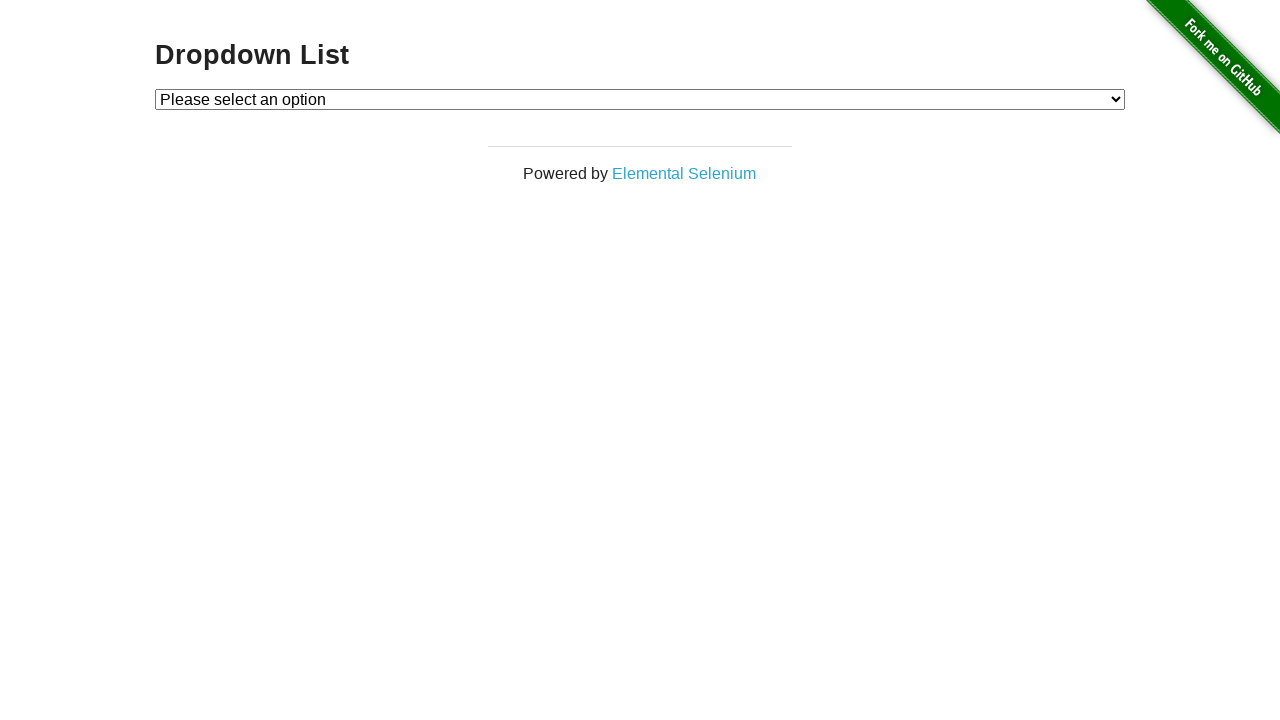

Located dropdown element
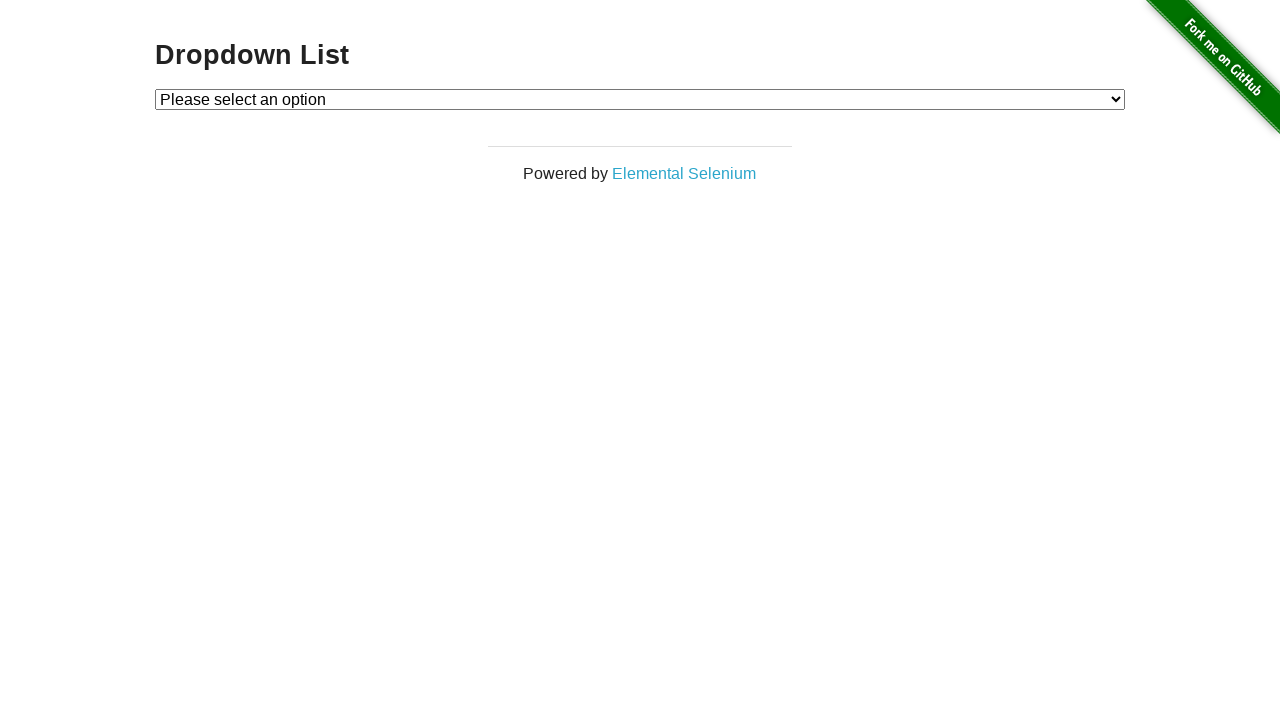

Verified default selected option is 'Please select an option'
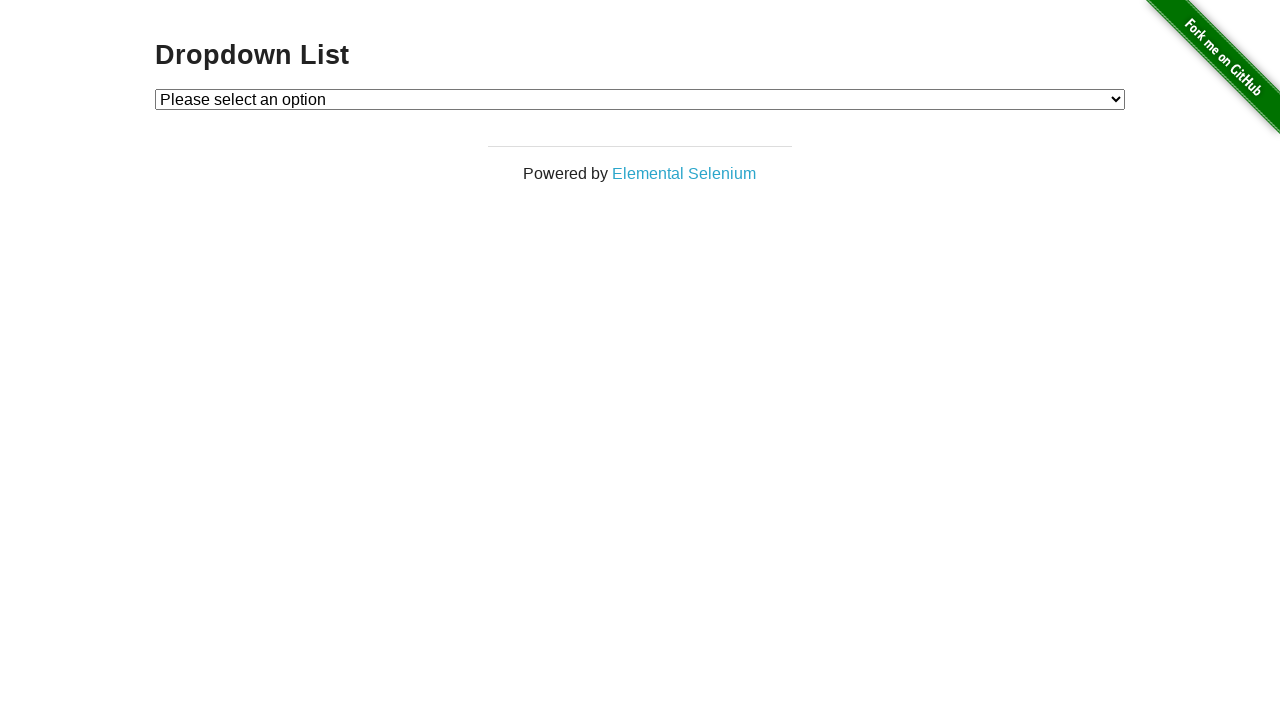

Selected 'Option 2' by visible text on #dropdown
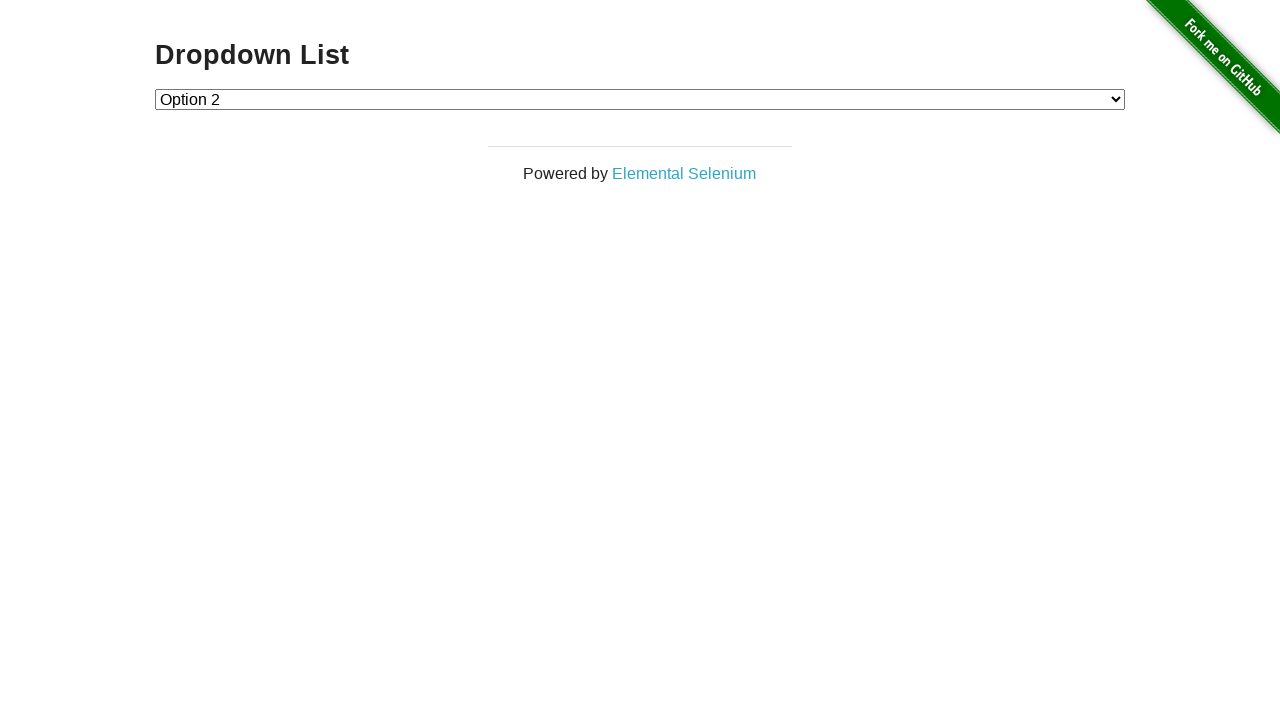

Selected 'Option 1' by value on #dropdown
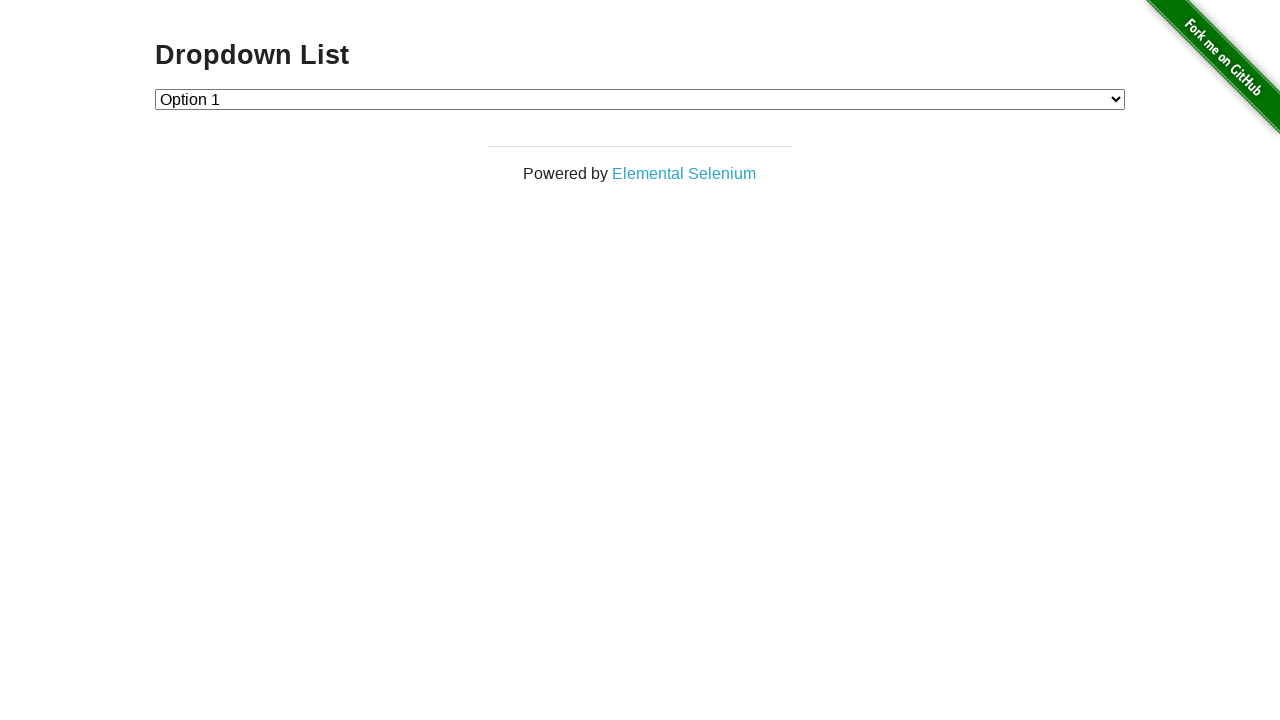

Selected option at index 2 ('Option 2') on #dropdown
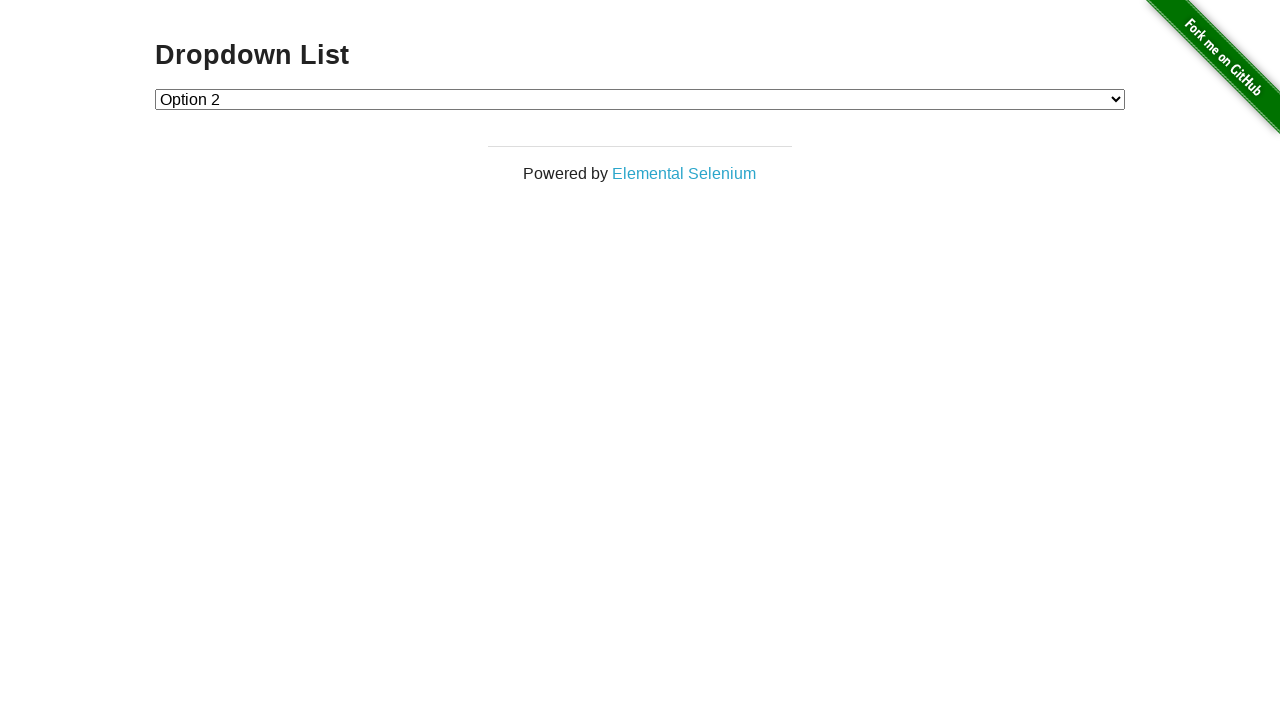

Verified all dropdown options match expected values
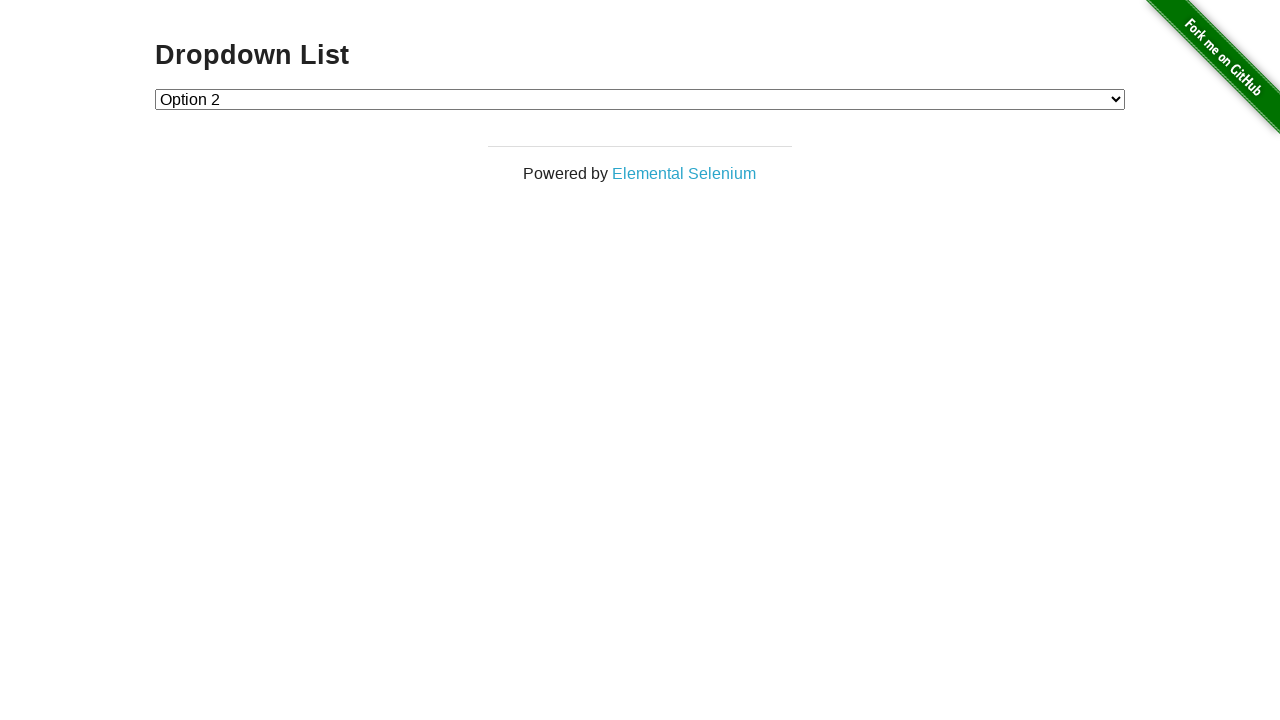

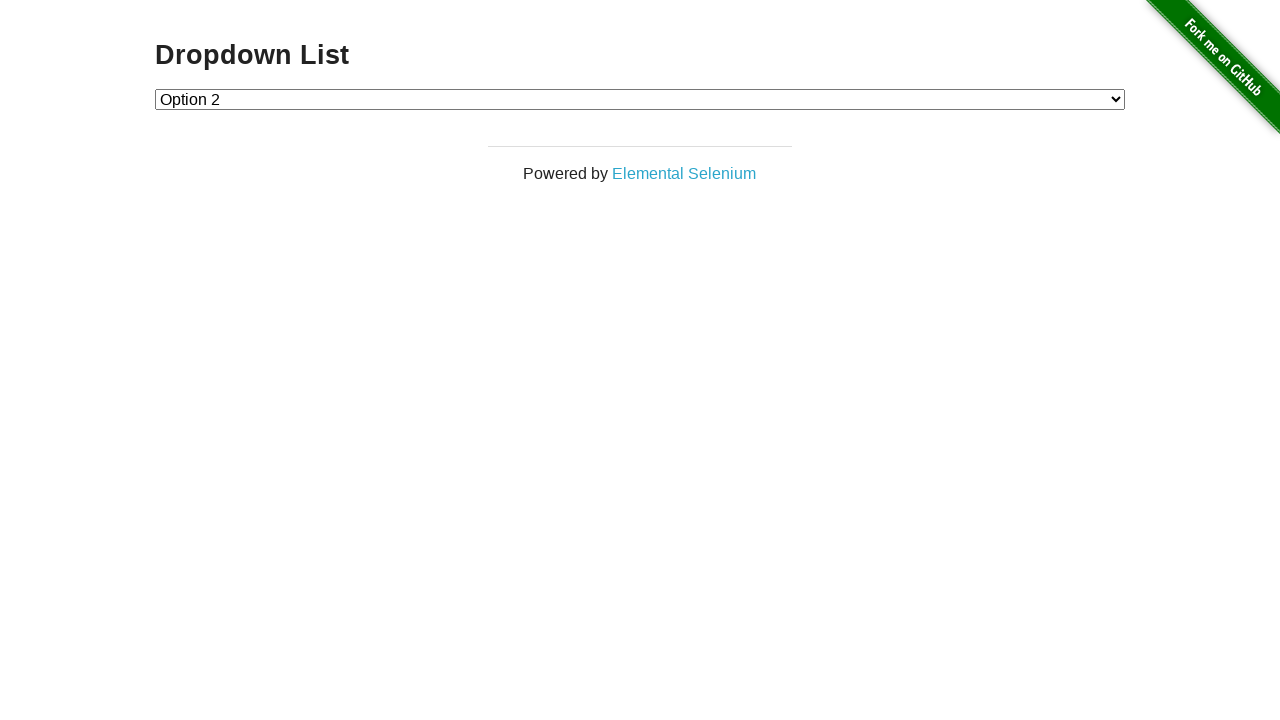